Tests text area input by sending keys, clearing the field, and entering new multi-line text

Starting URL: https://kristinek.github.io/site/examples/actions

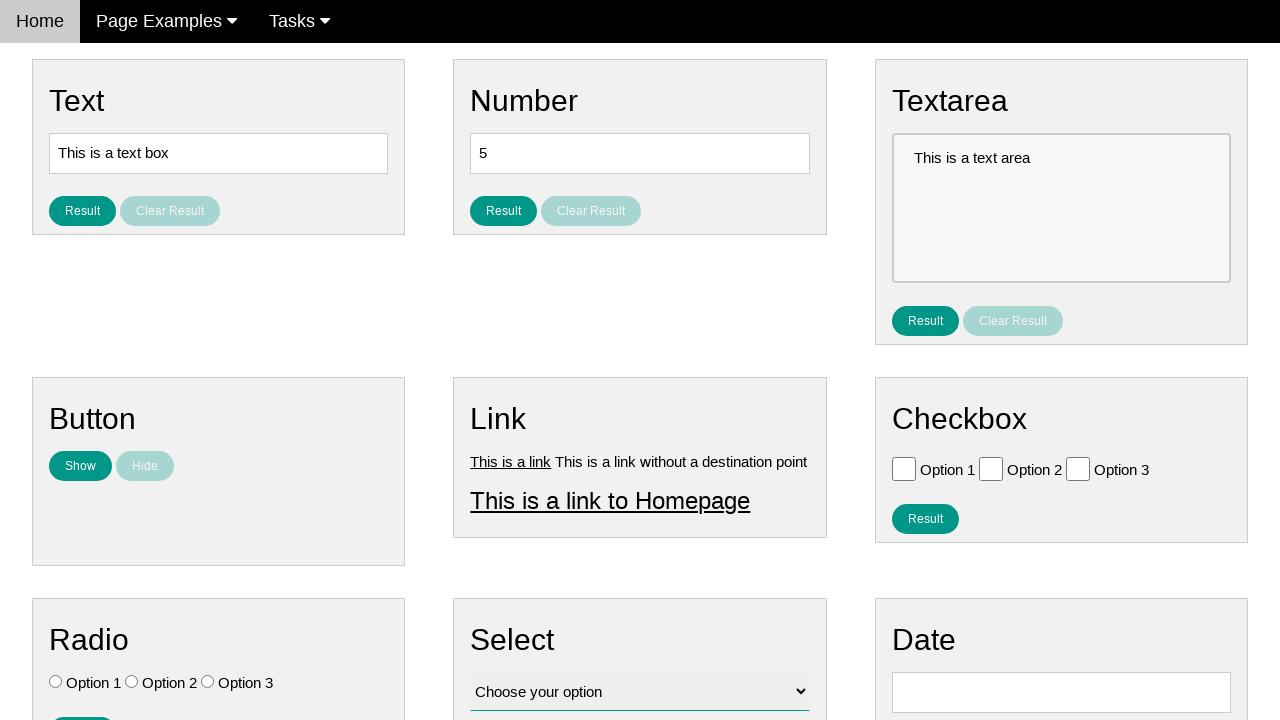

Located text area element with id 'text_area'
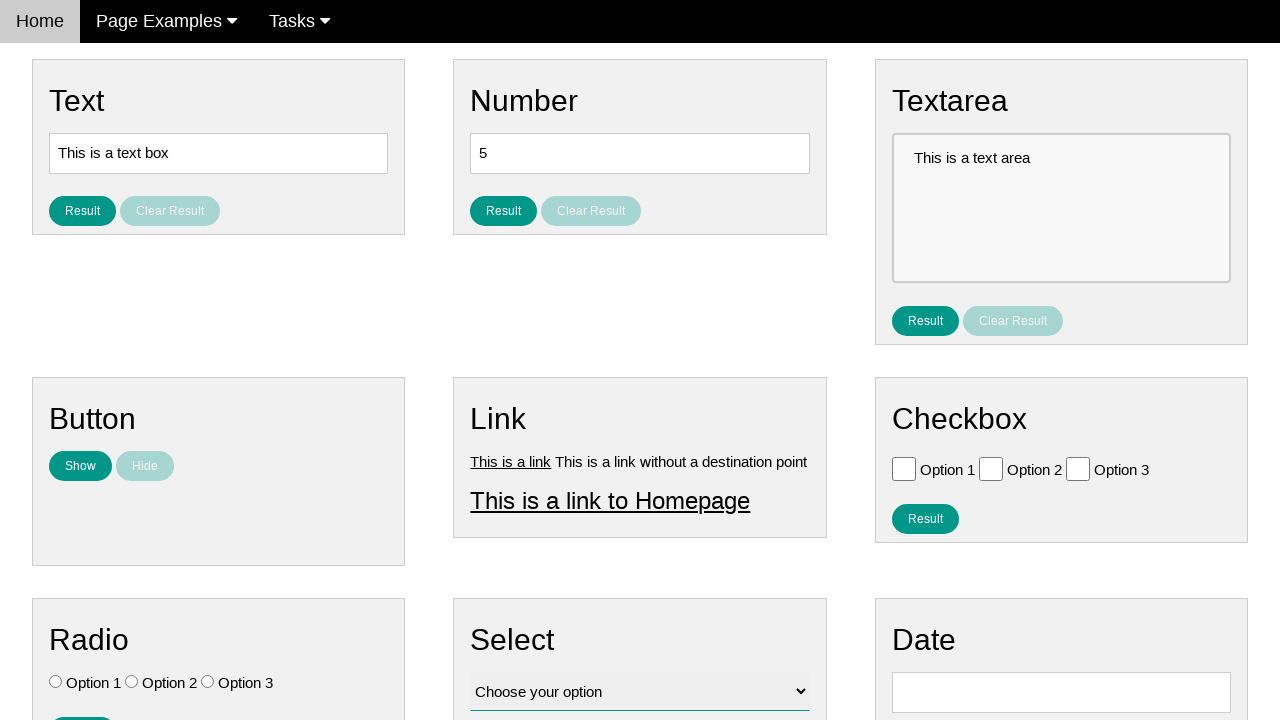

Verified initial text area value is 'This is a text area'
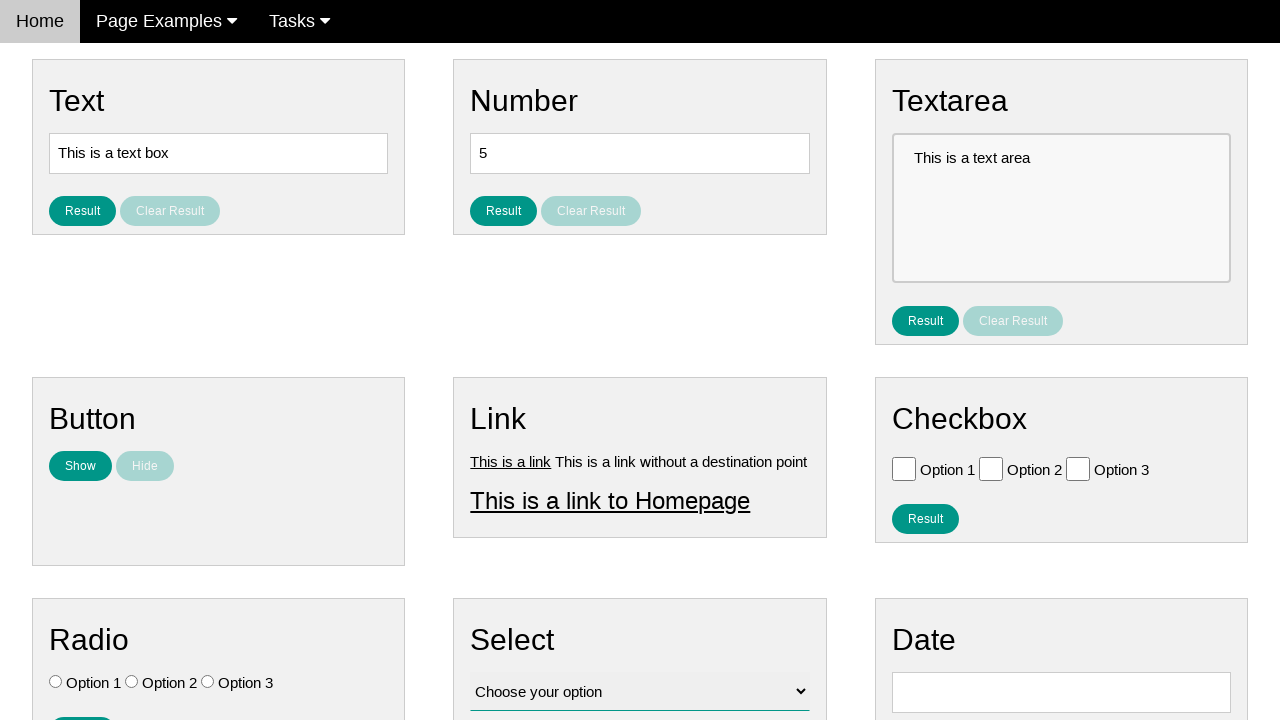

Filled text area with 'This is a text area sending some keys' on #text_area
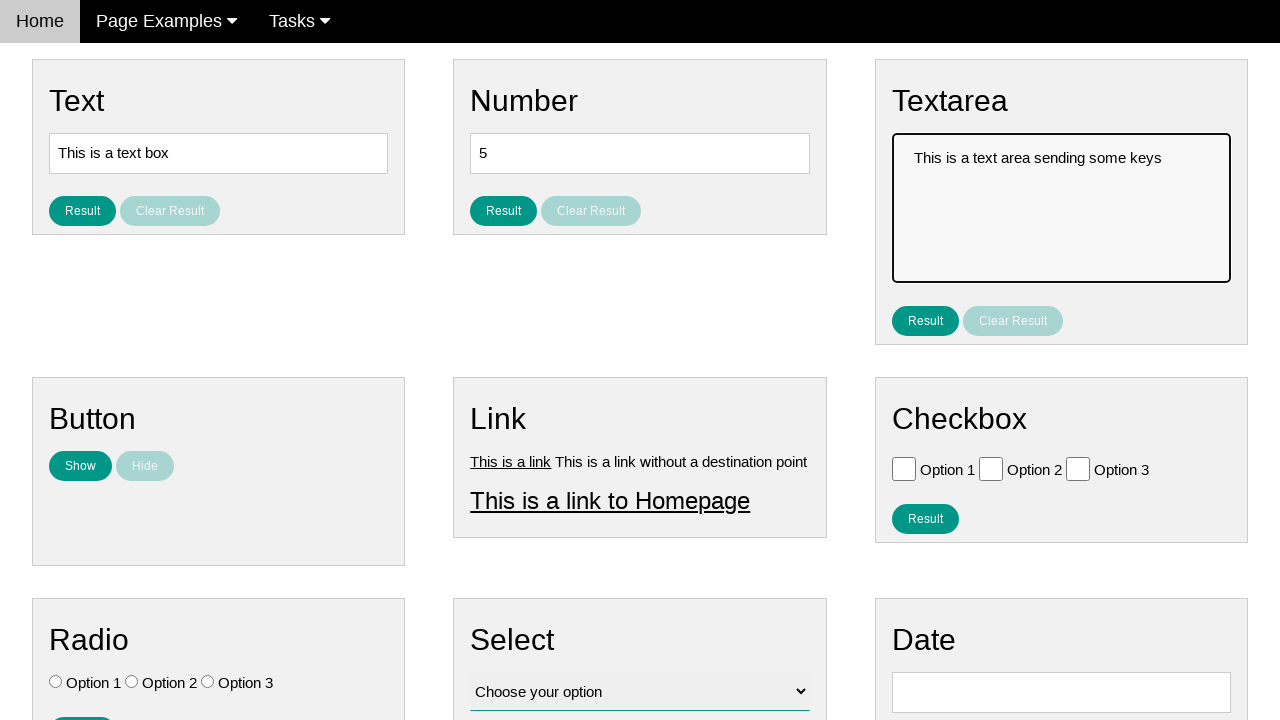

Verified text area value after fill operation
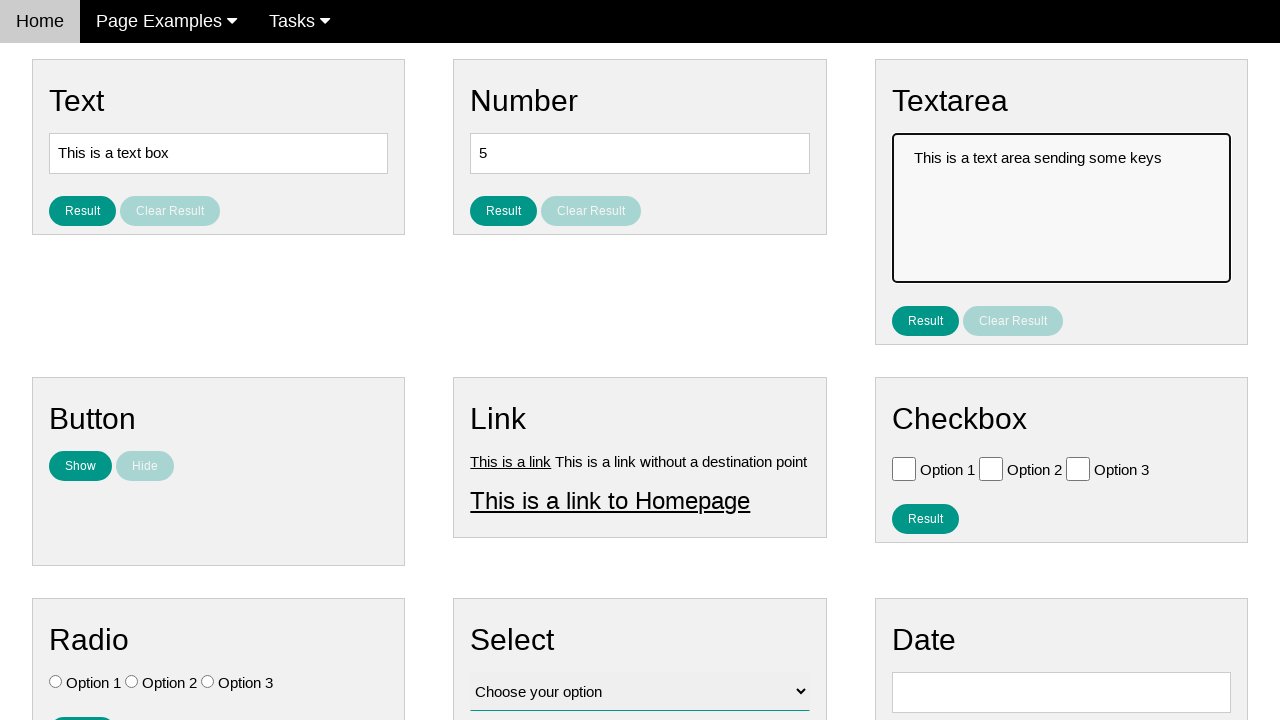

Cleared the text area on #text_area
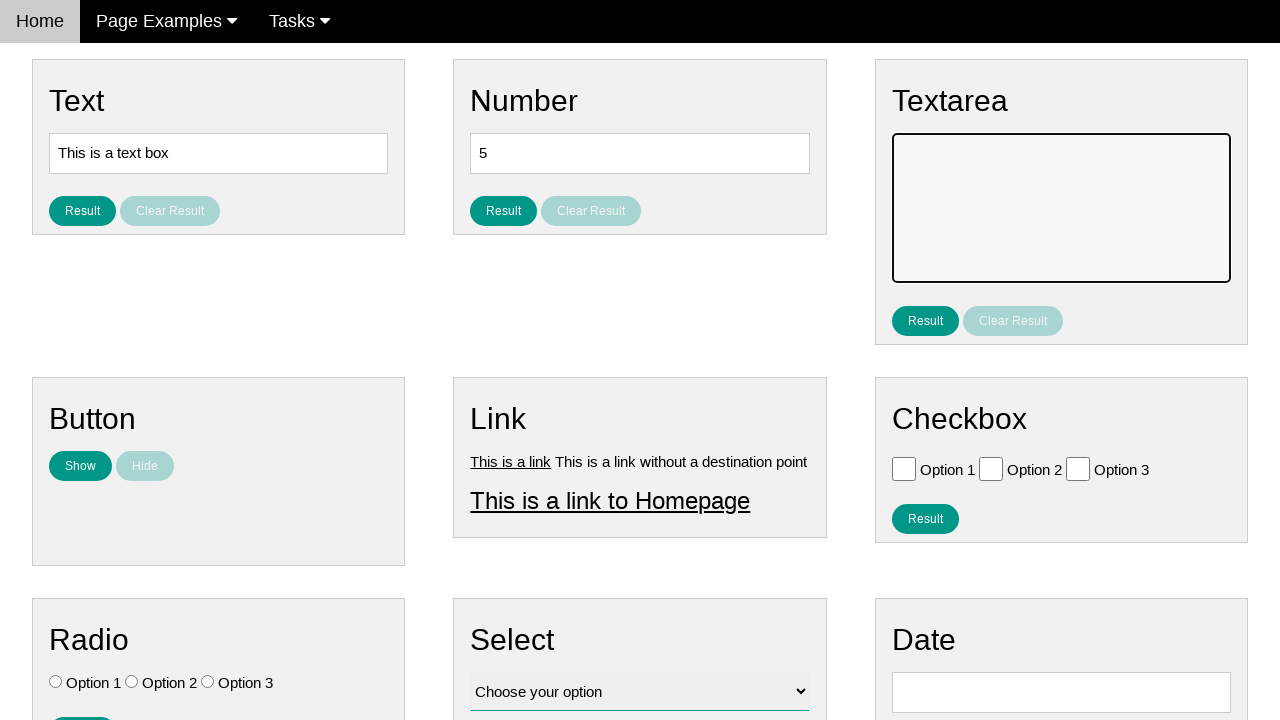

Verified text area is empty after clearing
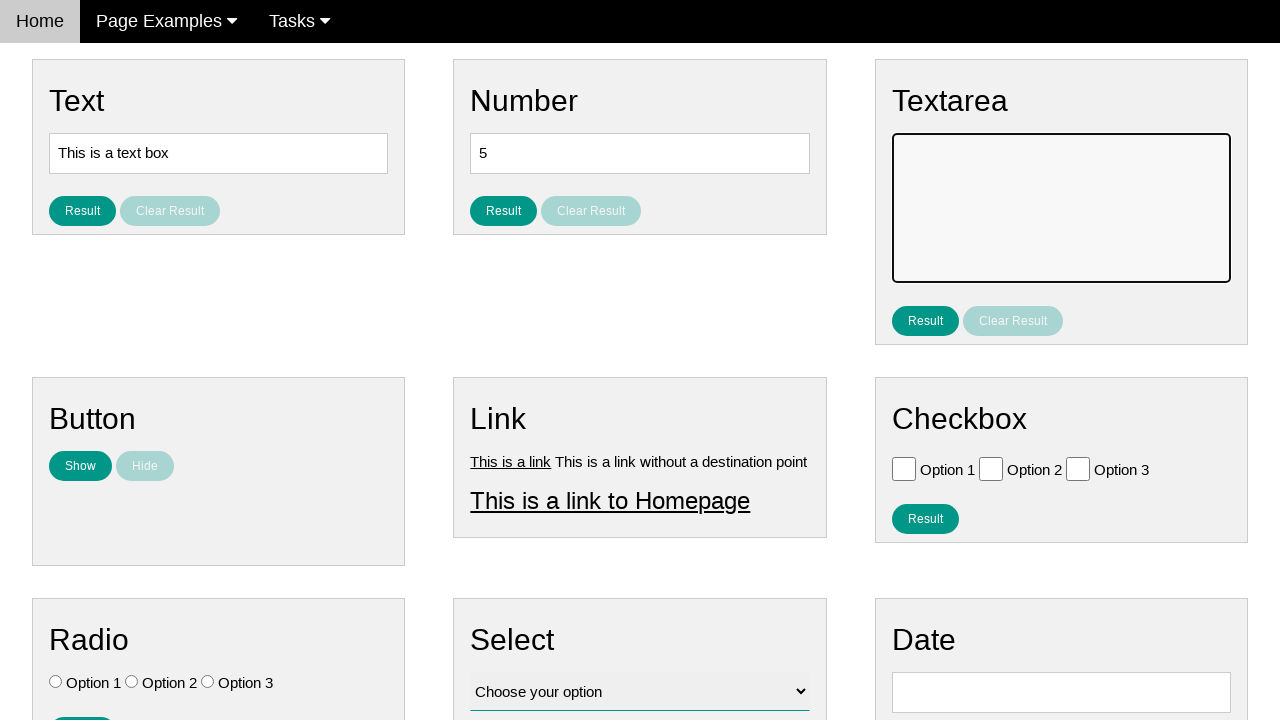

Filled text area with multi-line text: 'New text in text area' and 'On two lines' on #text_area
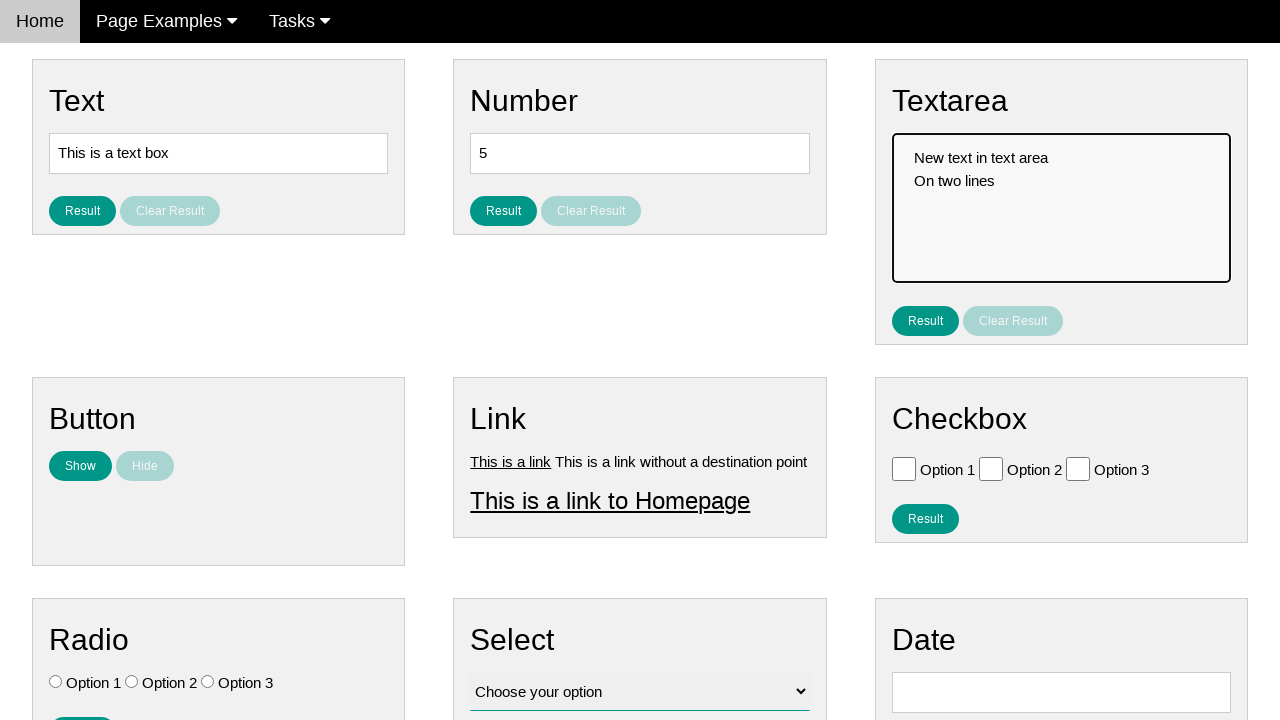

Verified text area contains the new multi-line text
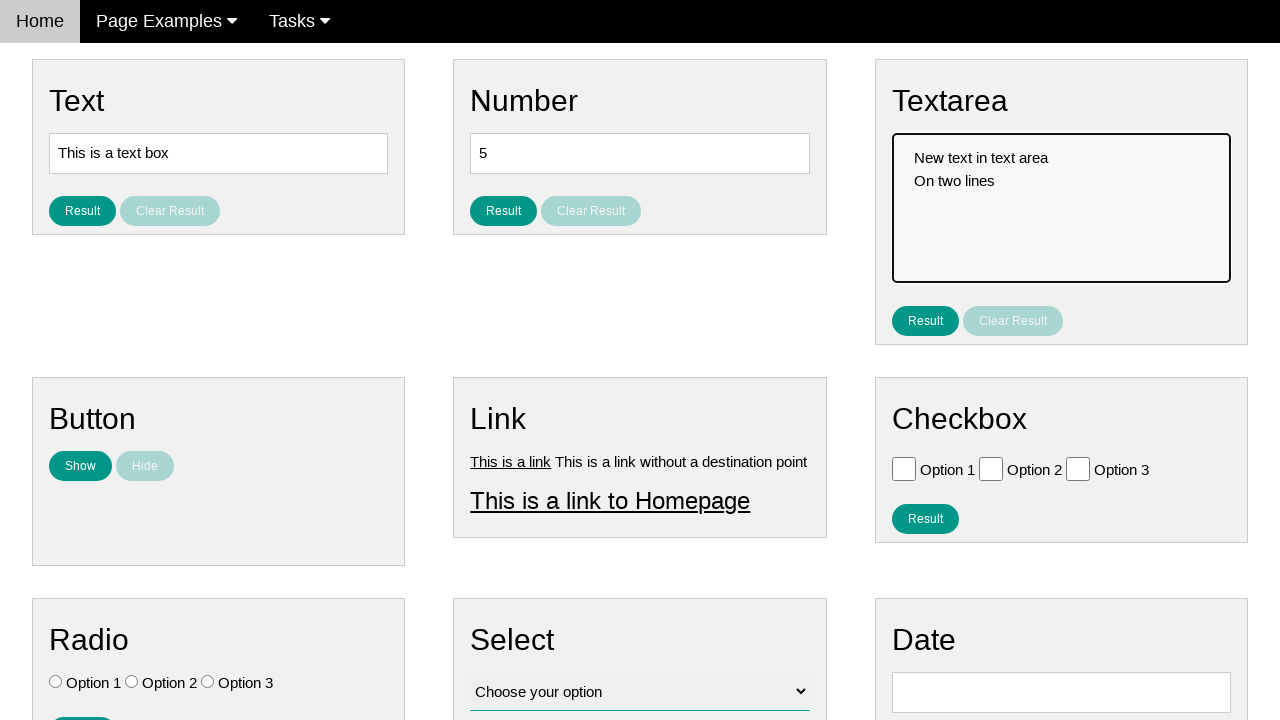

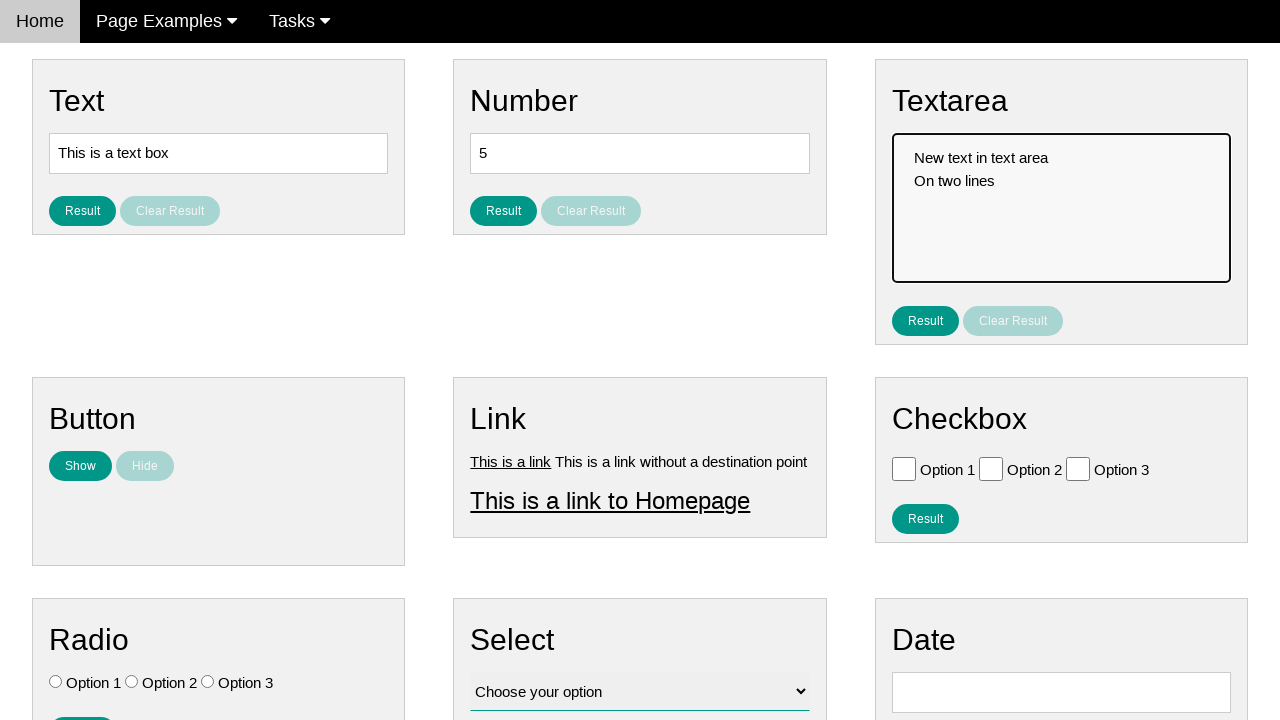